Tests username field validation with numbers less than 10 characters.

Starting URL: https://buggy.justtestit.org/register

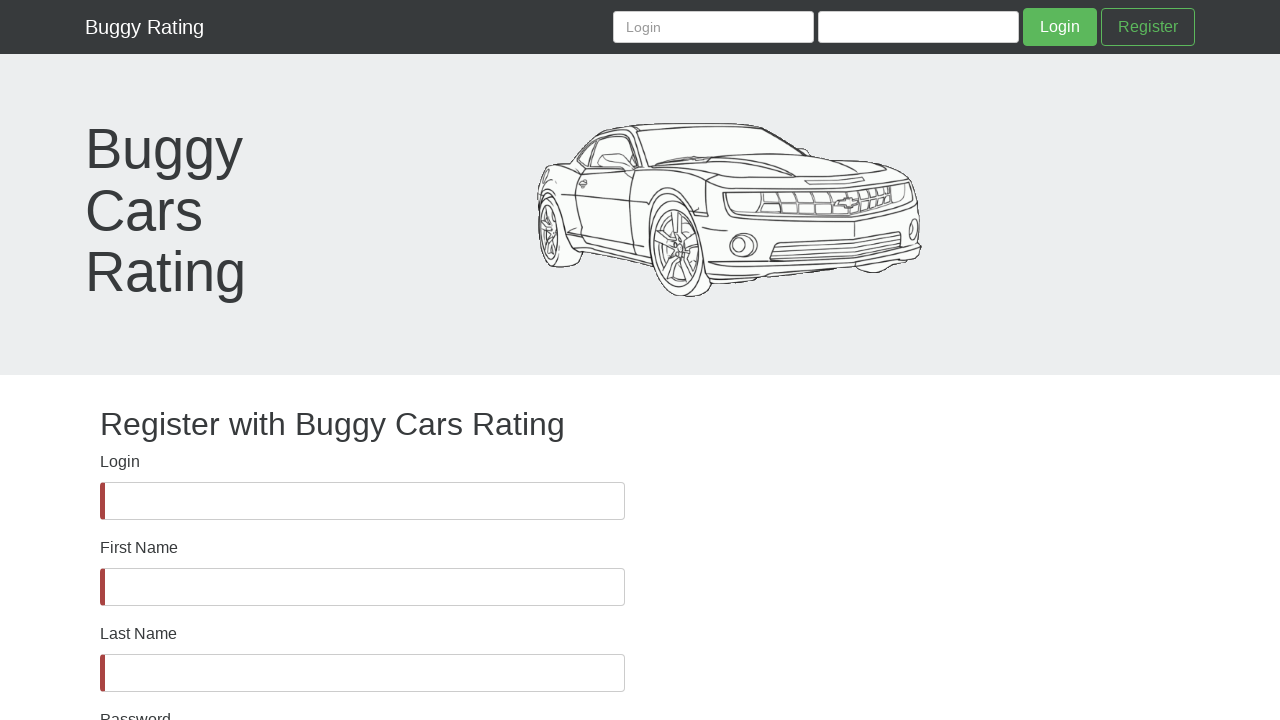

Username field became visible
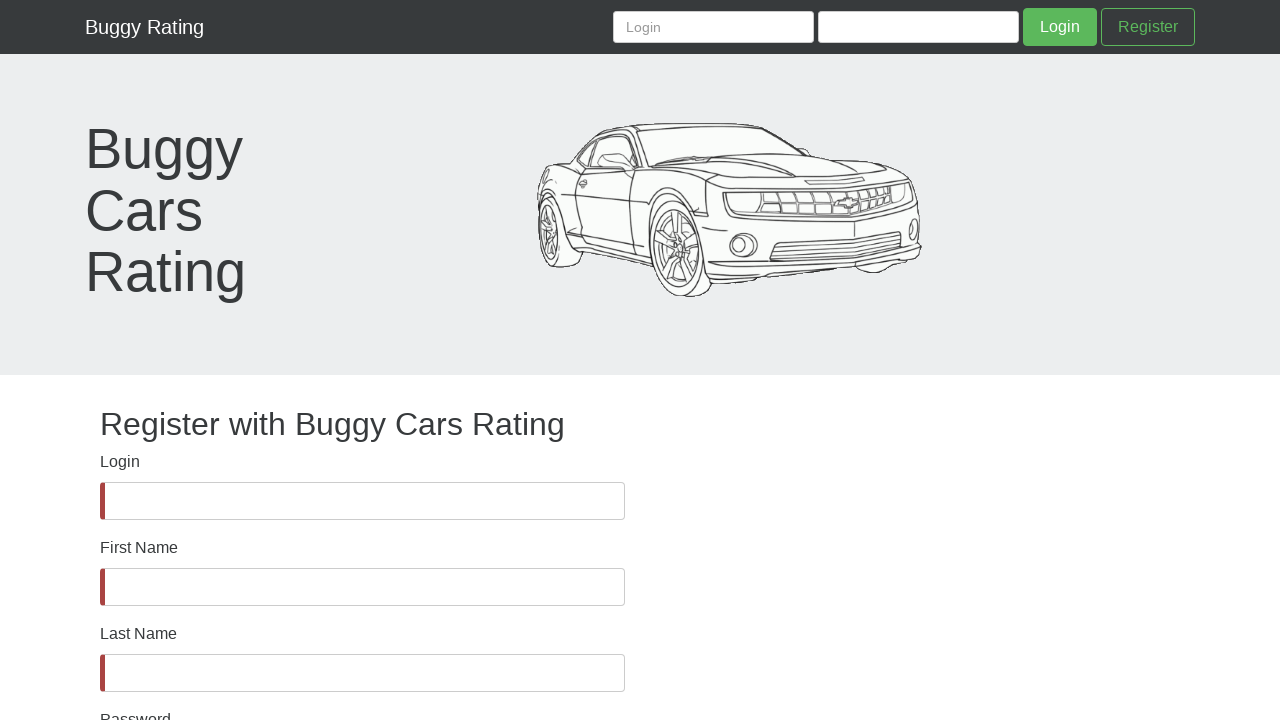

Filled username field with '5363723489' (10 digit number) on #username
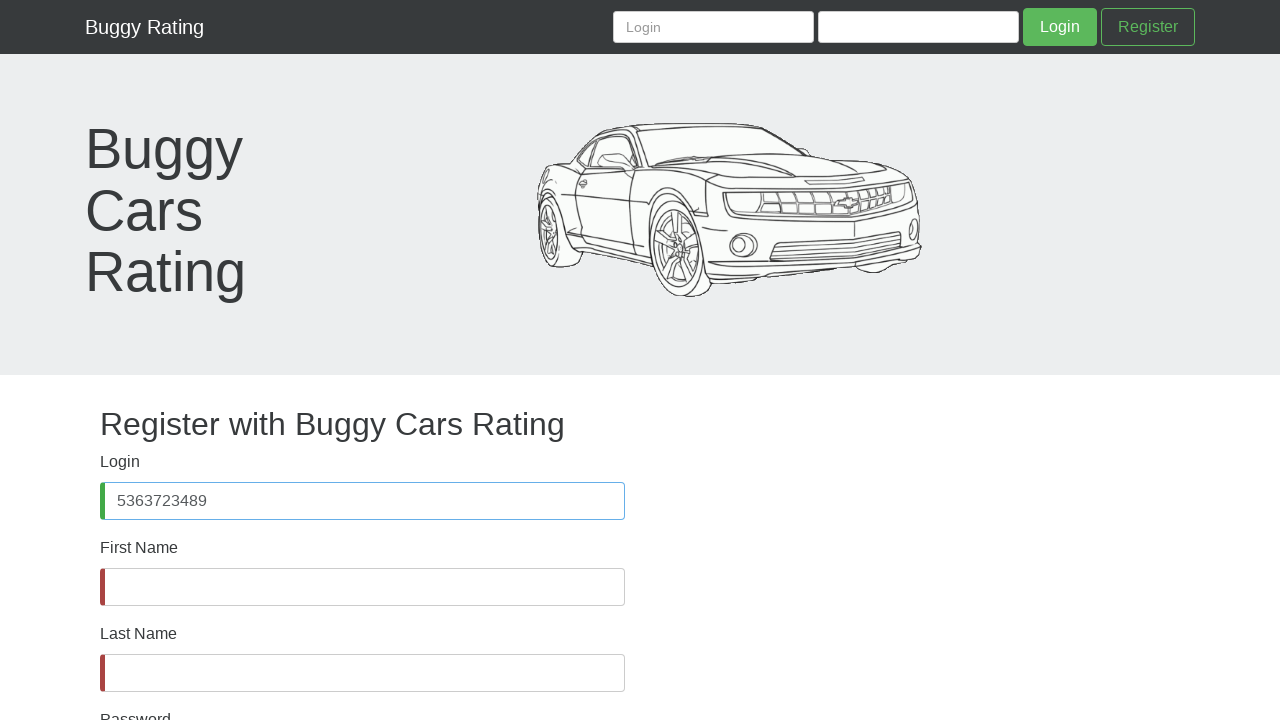

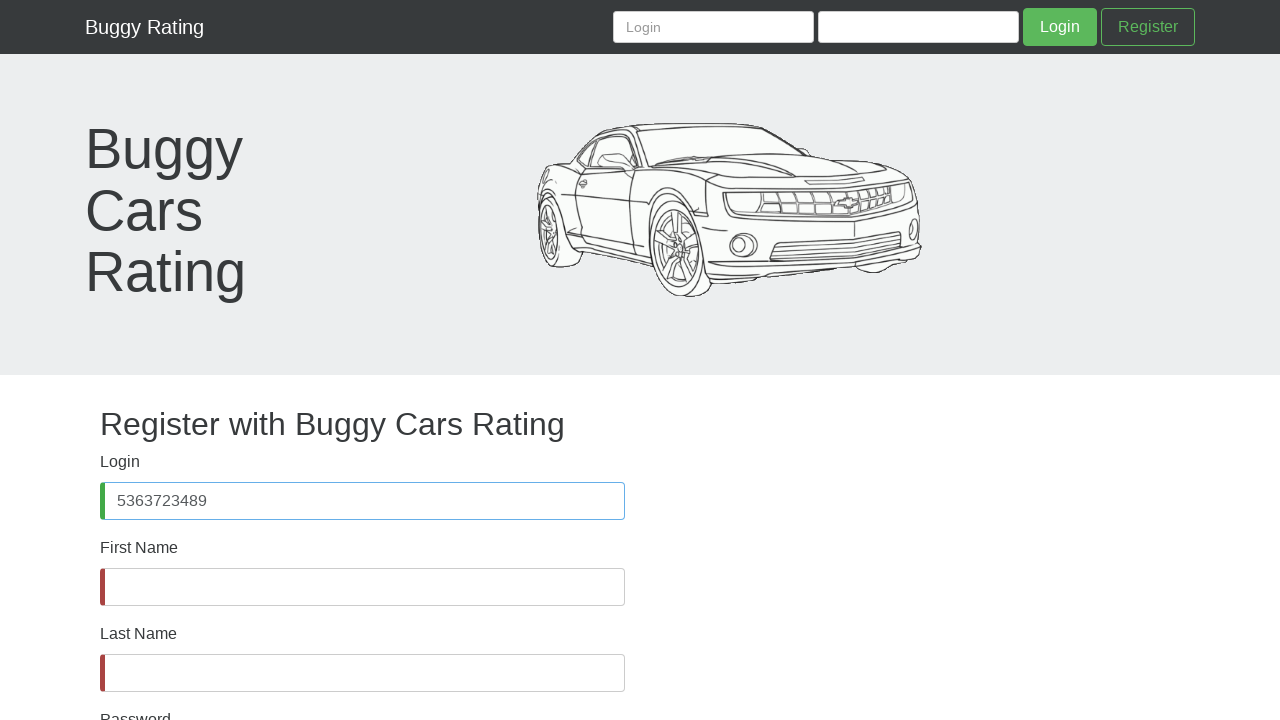